Tests the Oscar Awards database search functionality by selecting award categories (Current Categories), setting a year range from the first available year to the latest, and performing a search to verify results are displayed.

Starting URL: https://awardsdatabase.oscars.org/

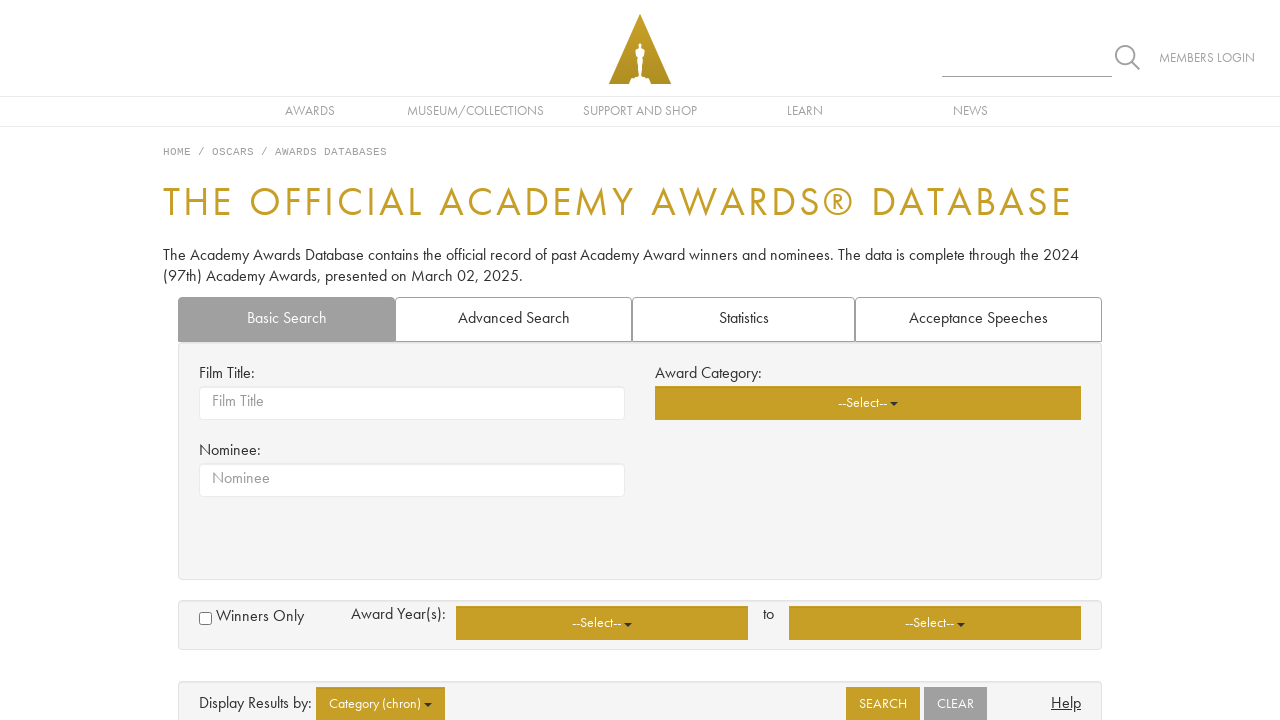

Clicked on award categories dropdown at (868, 403) on button.awards-basicsrch-awardcategory
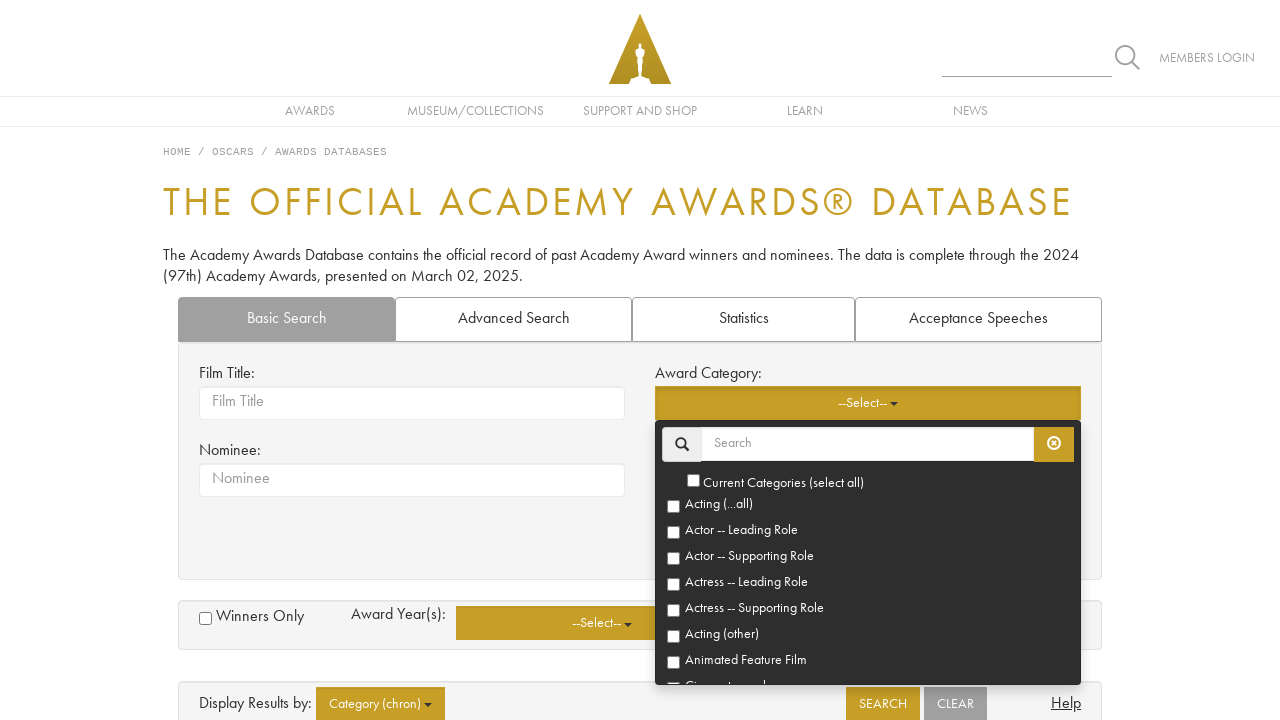

Selected 'Current Categories' option at (782, 483) on b:has-text('Current Categories')
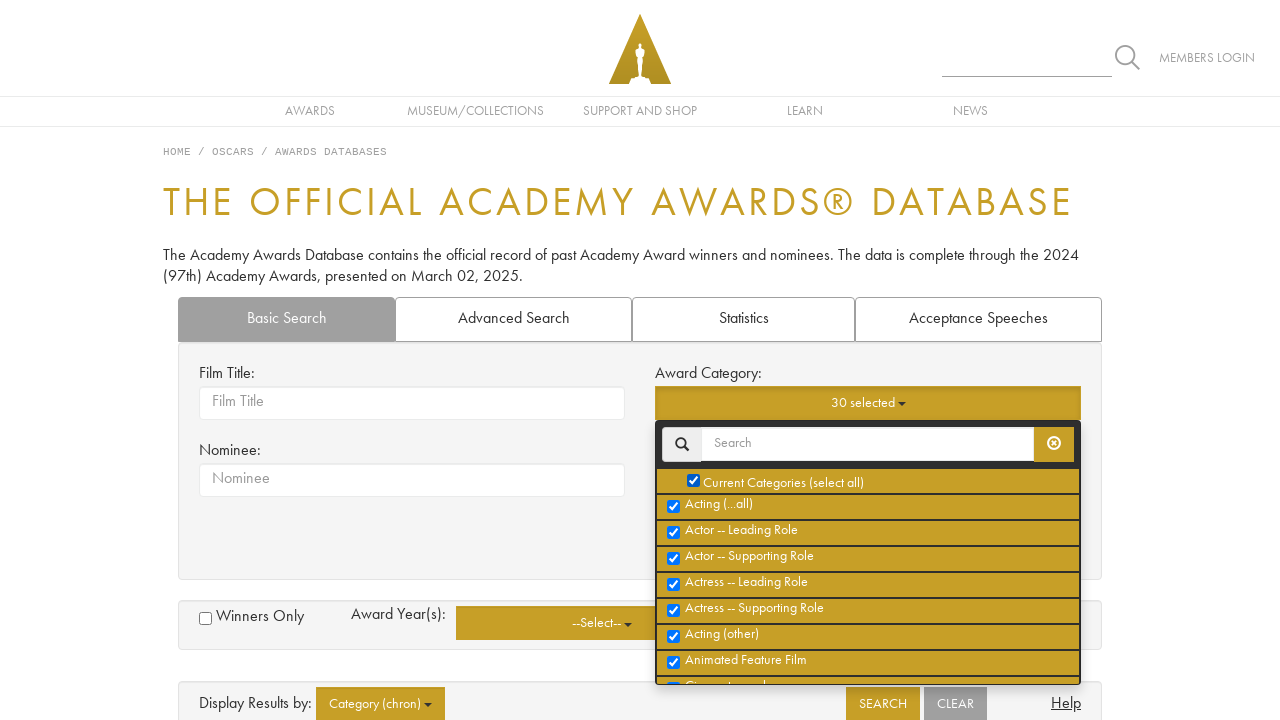

Clicked on starting year dropdown at (602, 623) on button.awards-advsrch-yearsfrom
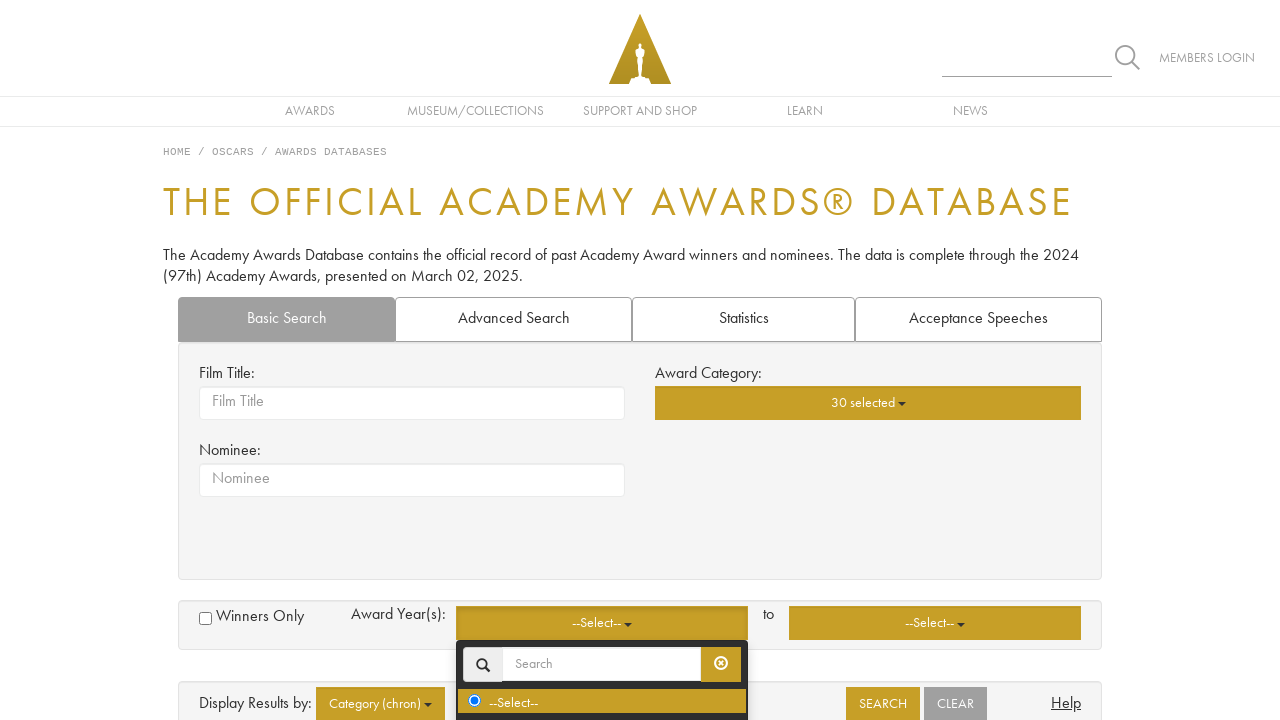

Selected first available year at (474, 609) on div.btn-group.multiselect-btn-group.open input[value='1']
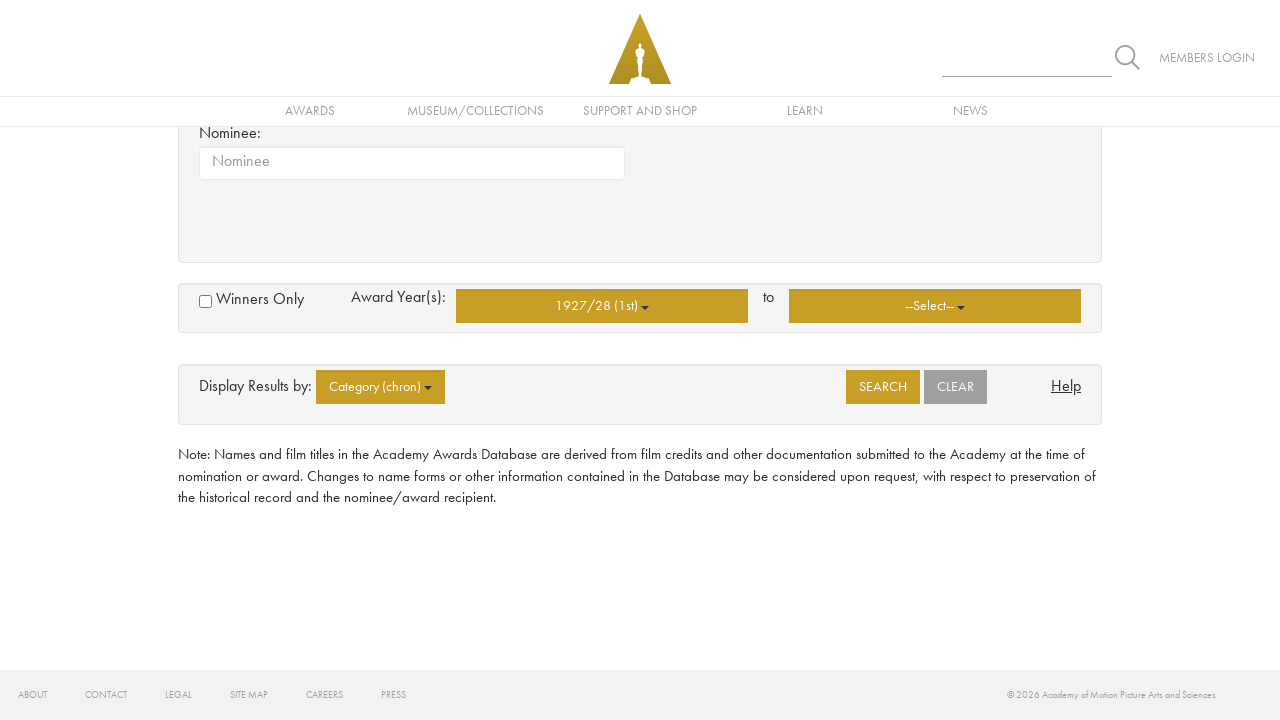

Clicked on ending year dropdown at (935, 306) on button.awards-advsrch-yearsto
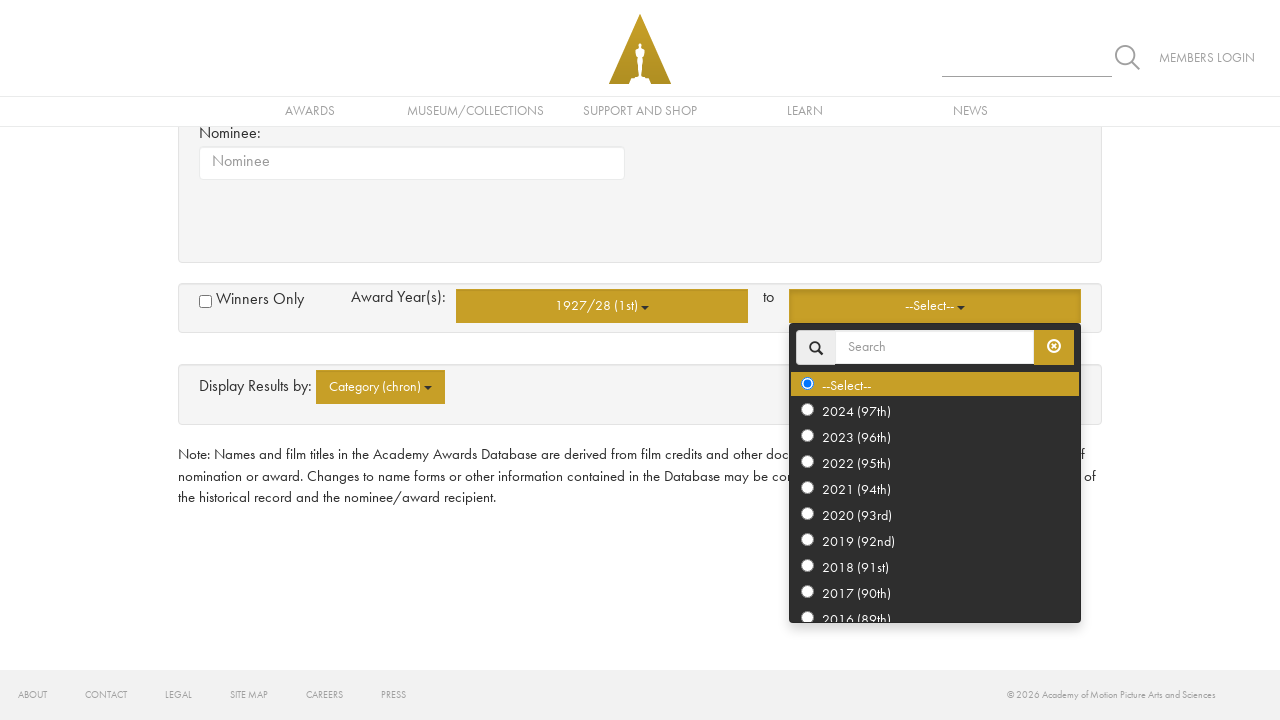

Selected latest available year at (807, 410) on div.btn-group.multiselect-btn-group.open input[value='97']
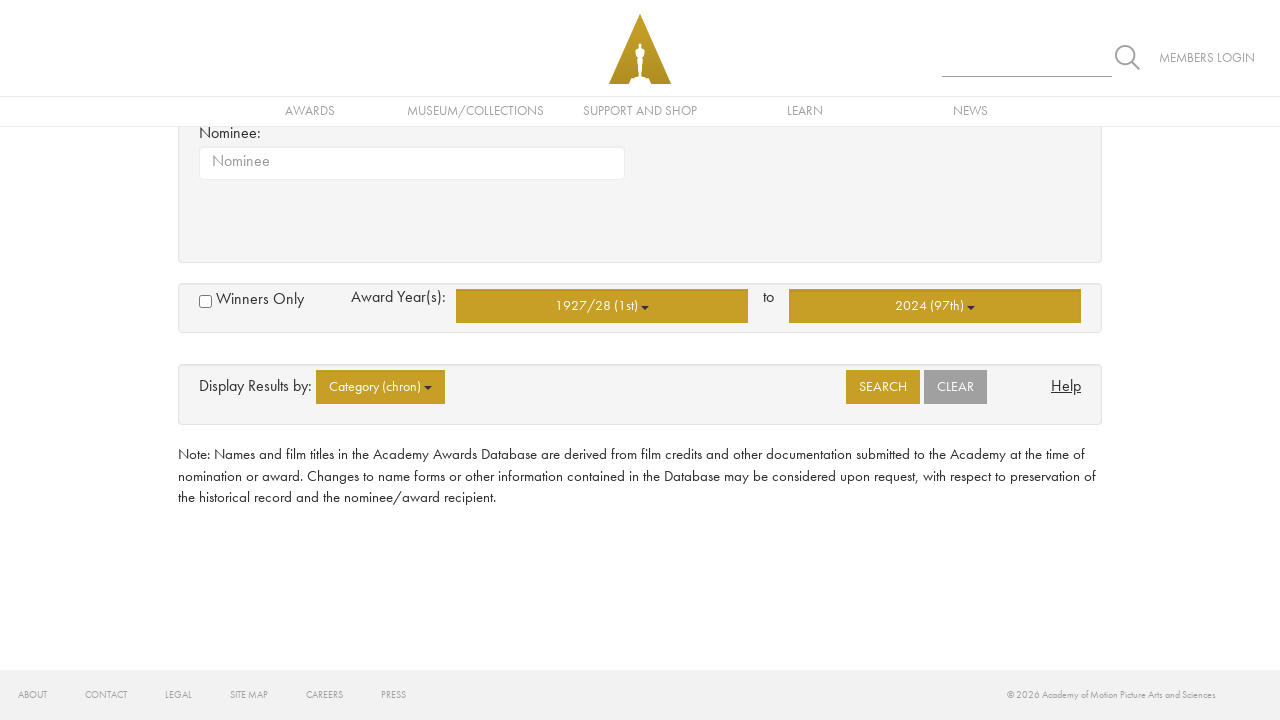

Clicked search button to view results at (883, 387) on #btnbasicsearch
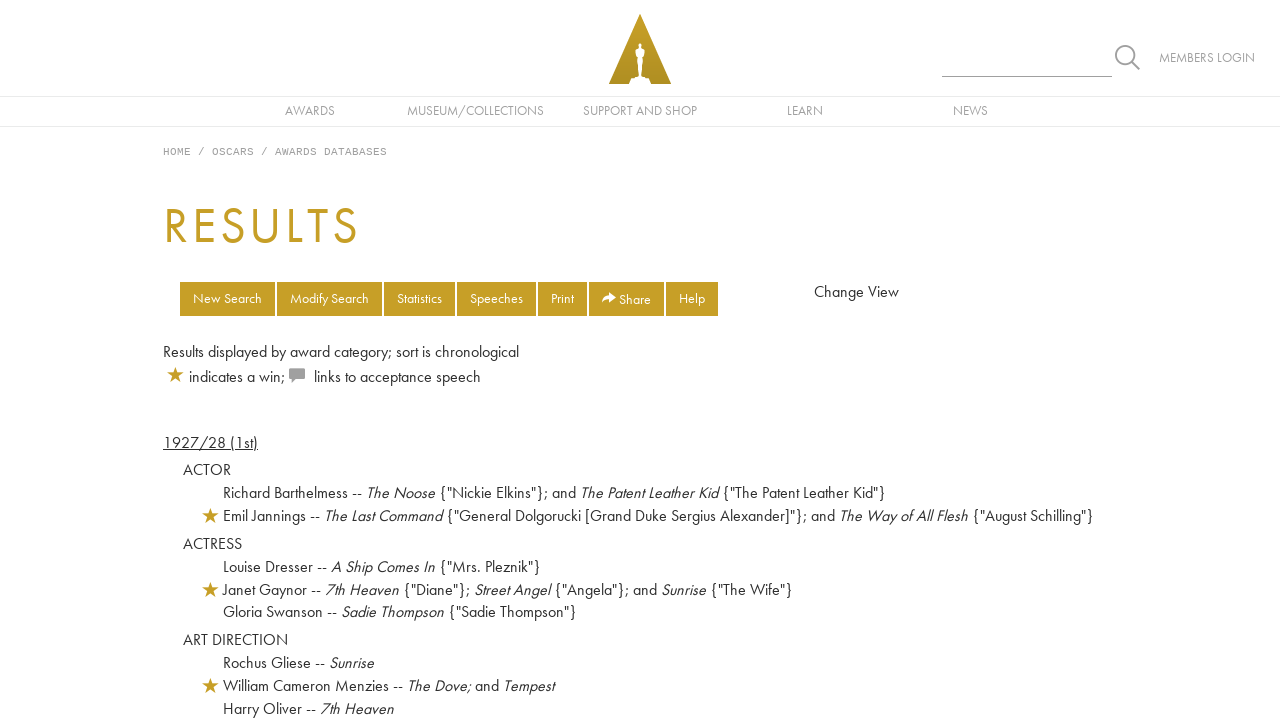

Search results loaded successfully
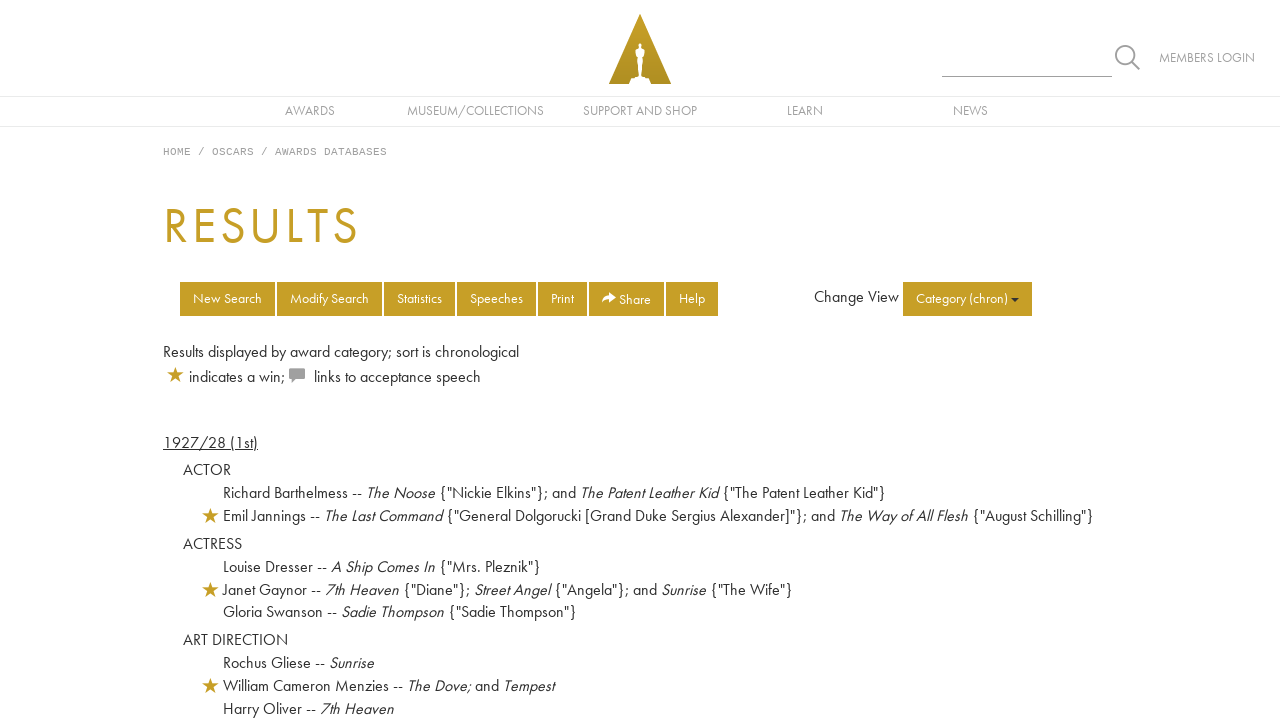

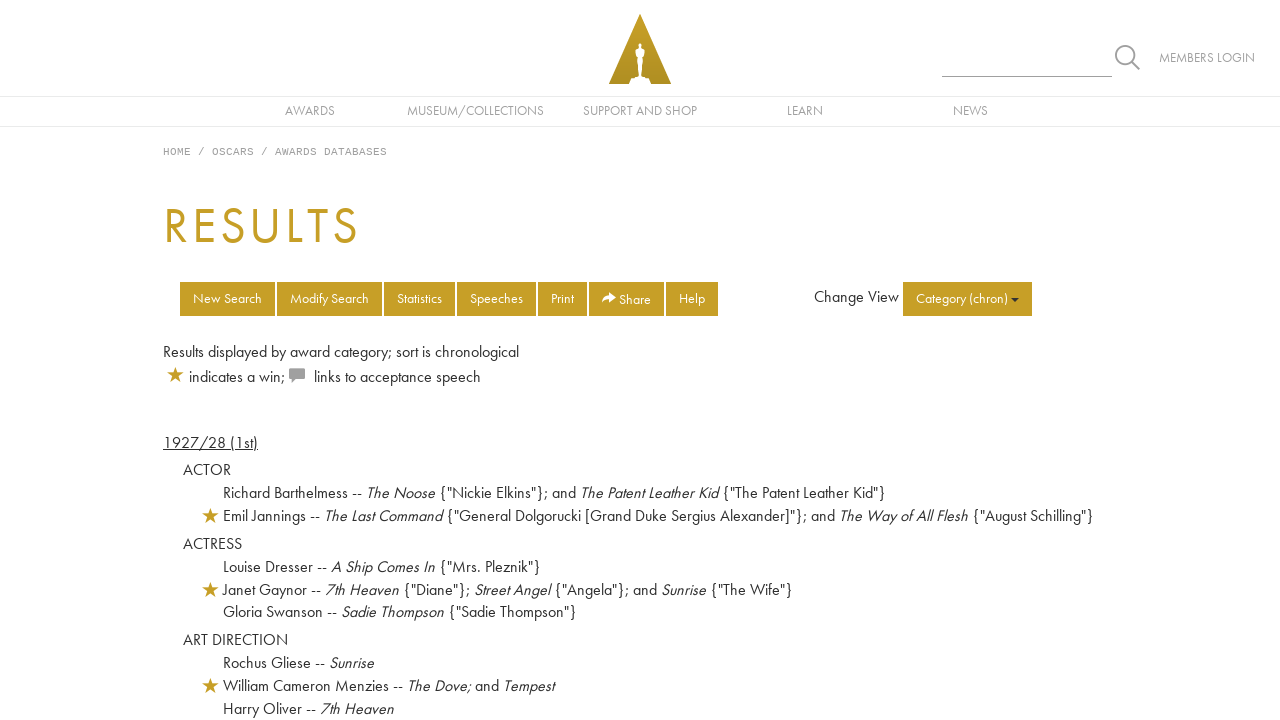